Tests date and time picker by selecting a specific date and time

Starting URL: https://demoqa.com/date-picker

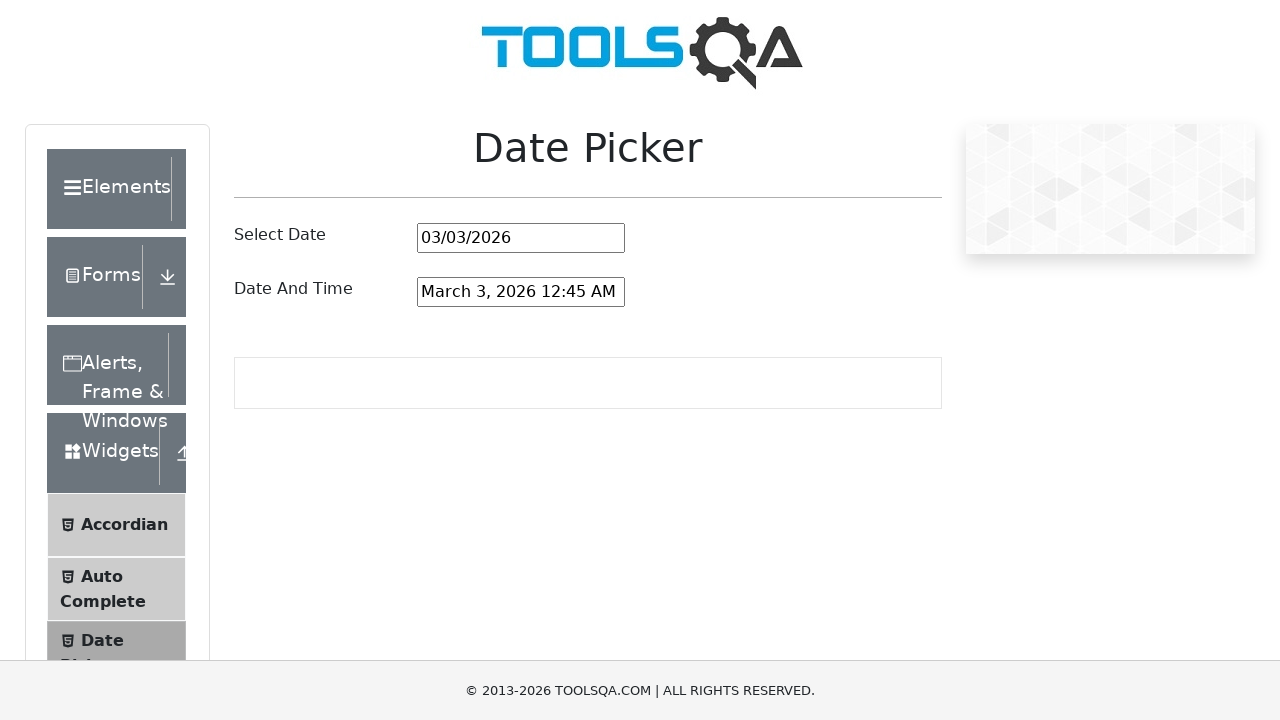

Clicked on date and time picker input to open the picker at (521, 292) on #dateAndTimePickerInput
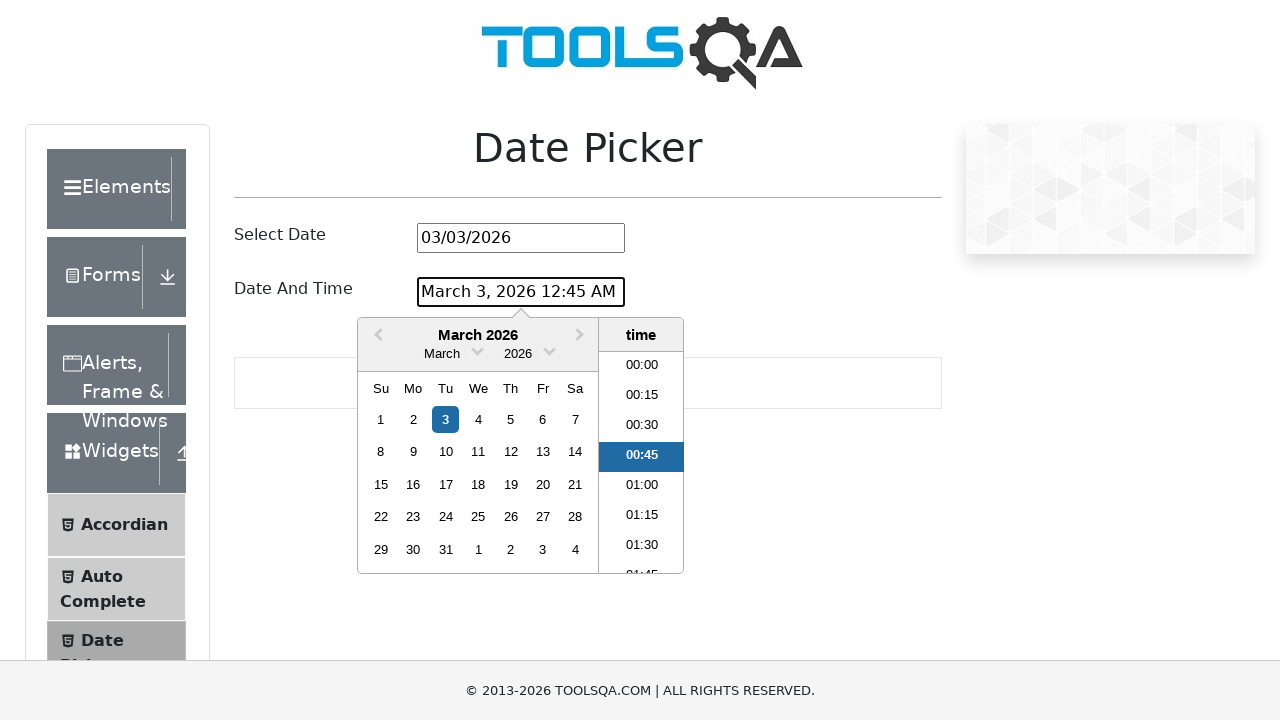

Clicked month dropdown arrow to expand month options at (478, 350) on .react-datepicker__month-read-view--down-arrow
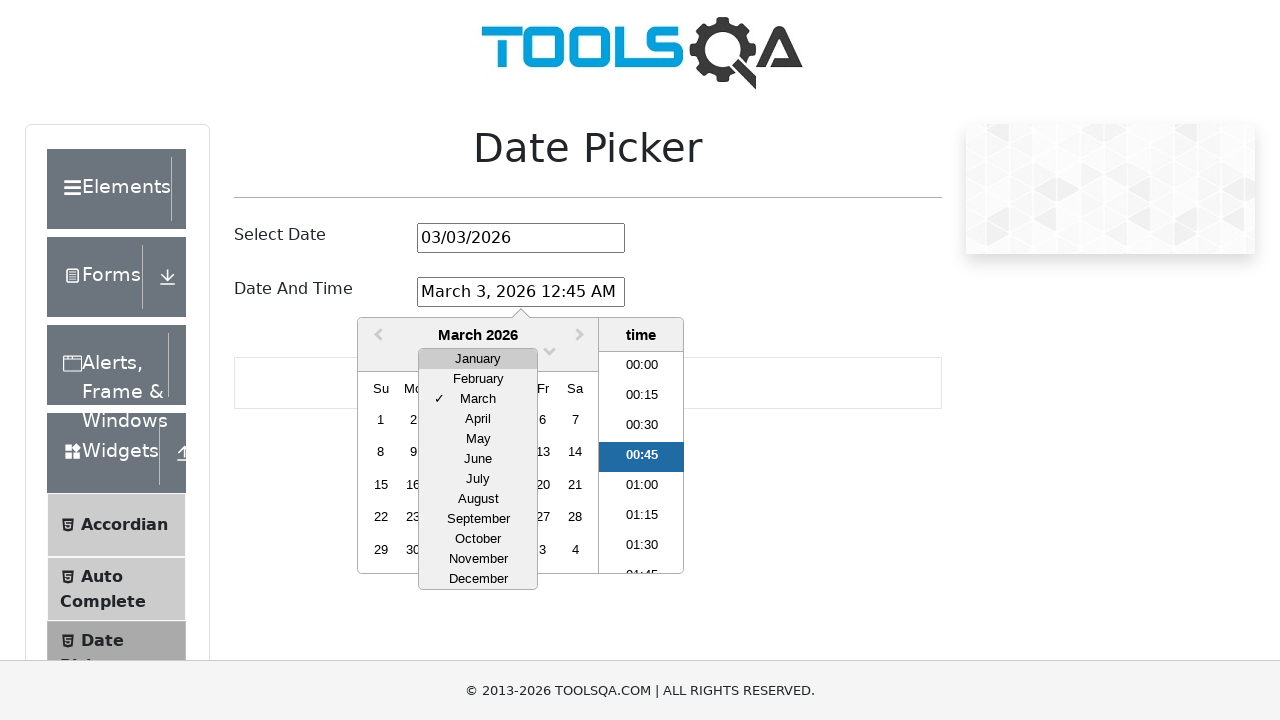

Selected March from month dropdown at (478, 399) on xpath=//div[contains(@class,'react-datepicker__month-option') and text()='March'
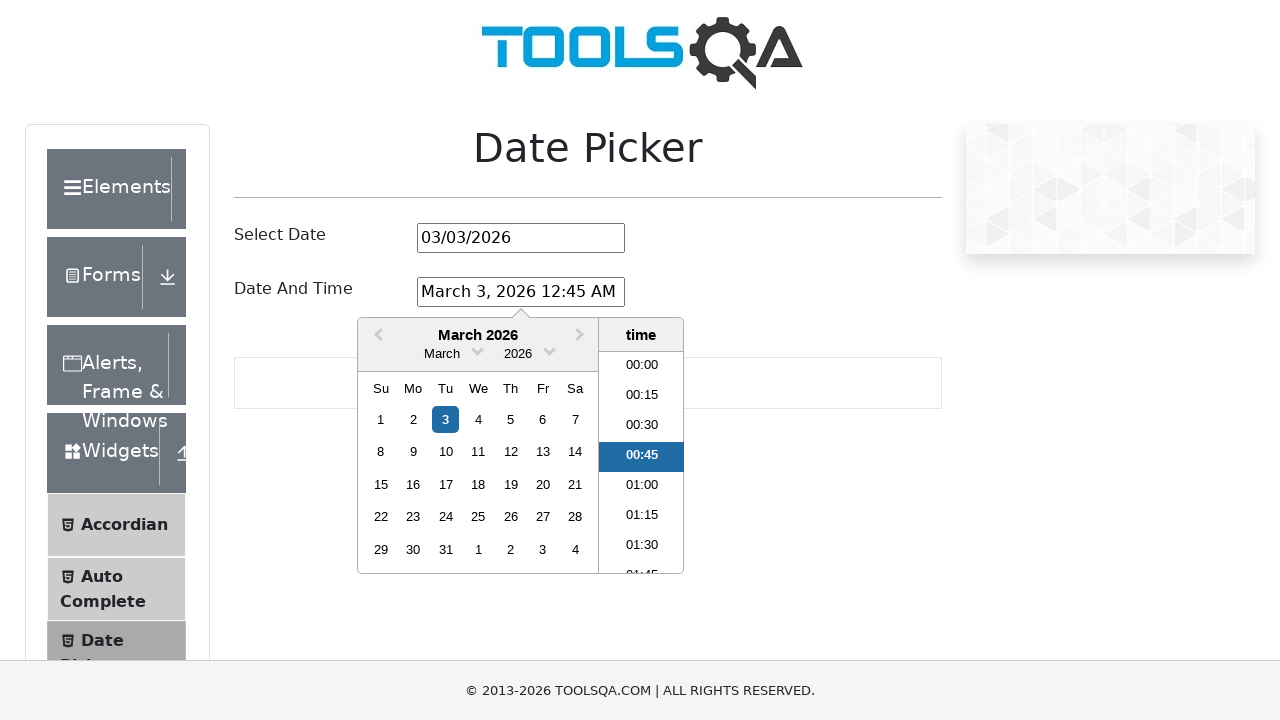

Clicked year dropdown arrow to expand year options at (550, 350) on .react-datepicker__year-read-view--down-arrow
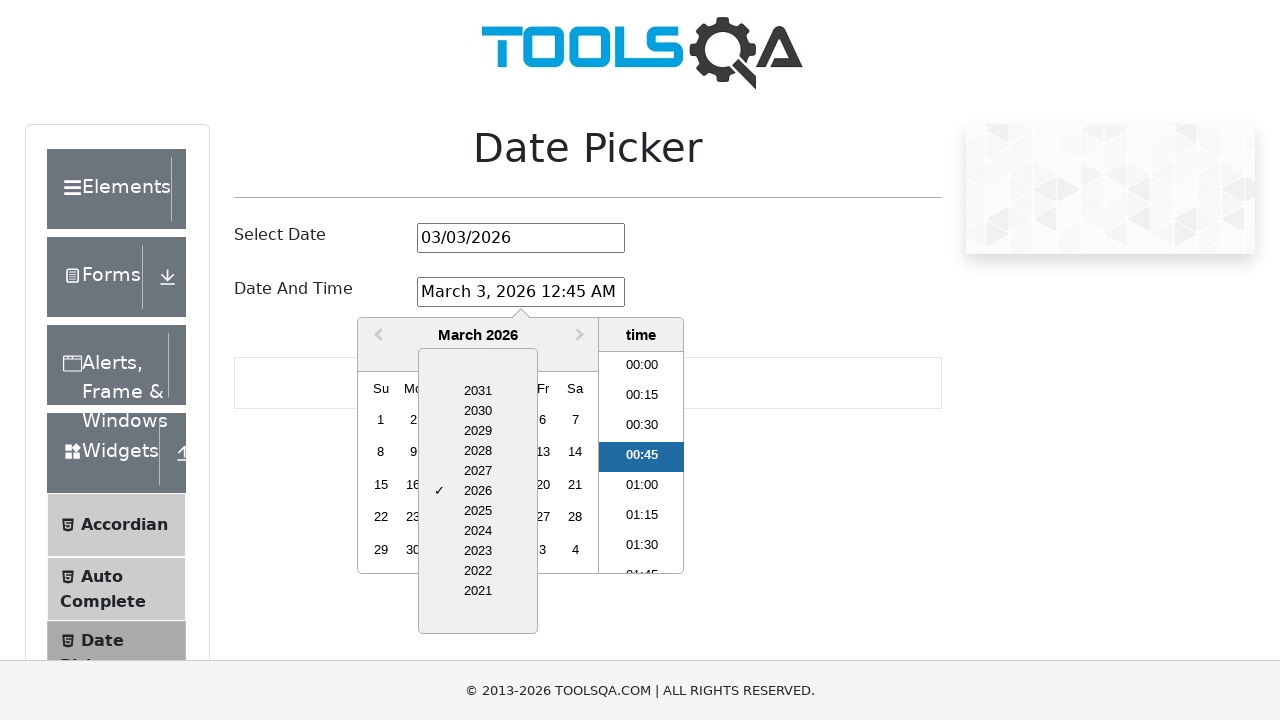

Selected 2028 from year dropdown at (478, 451) on xpath=//div[contains(@class,'react-datepicker__year-option') and text()='2028']
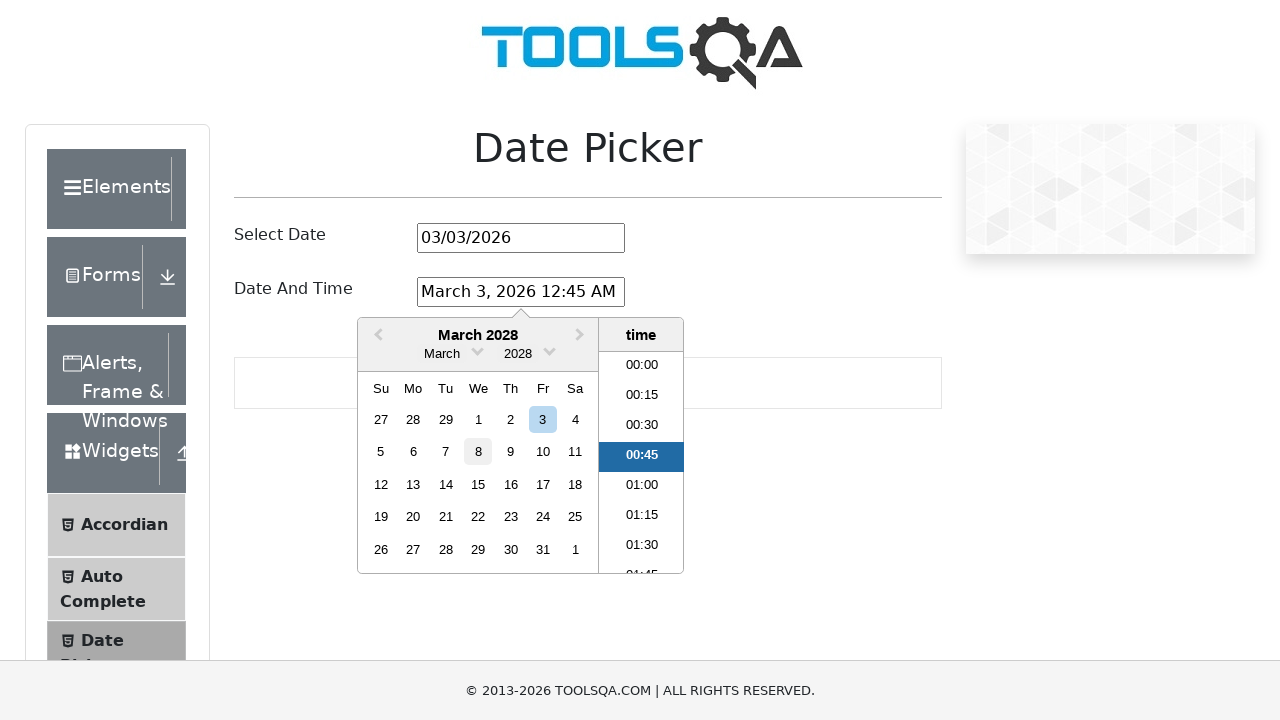

Selected day 15 (Wednesday, March 15th, 2028) at (478, 484) on xpath=//div[contains(@aria-label,'Choose Wednesday, March 15th, 2028')]
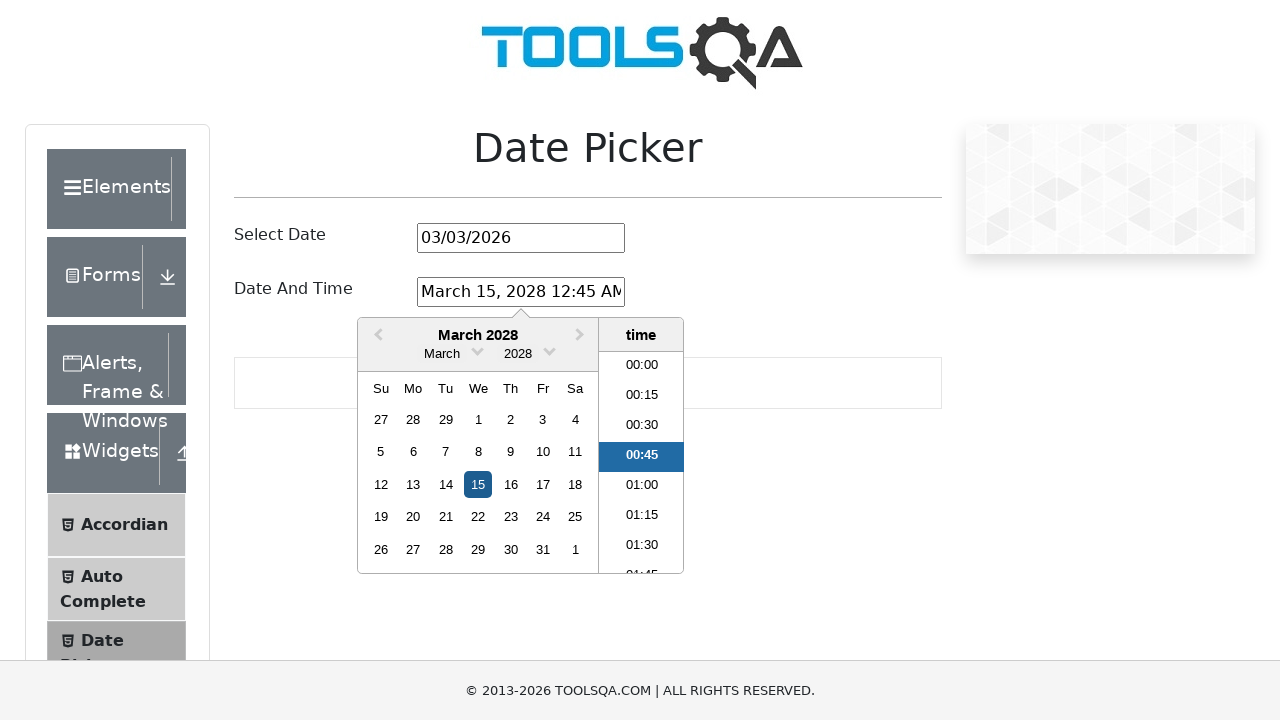

Selected time 21:00 (9:00 PM) from time picker at (642, 462) on xpath=//li[normalize-space()='21:00']
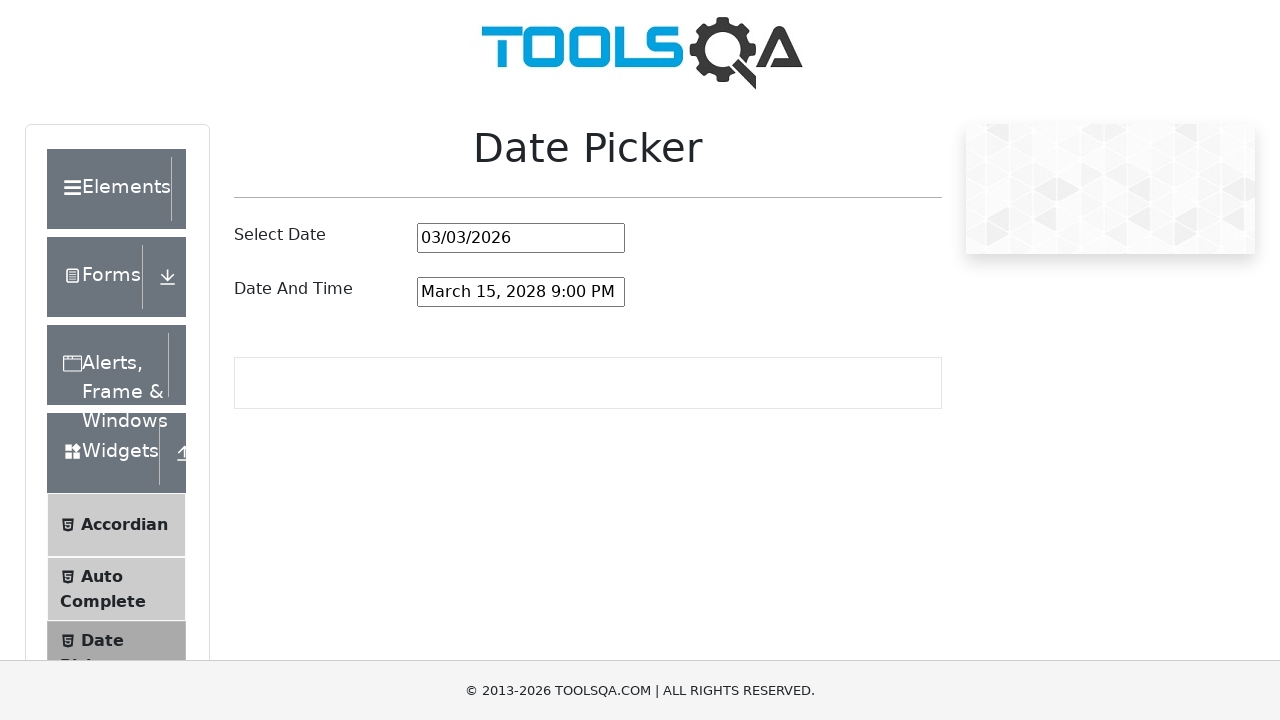

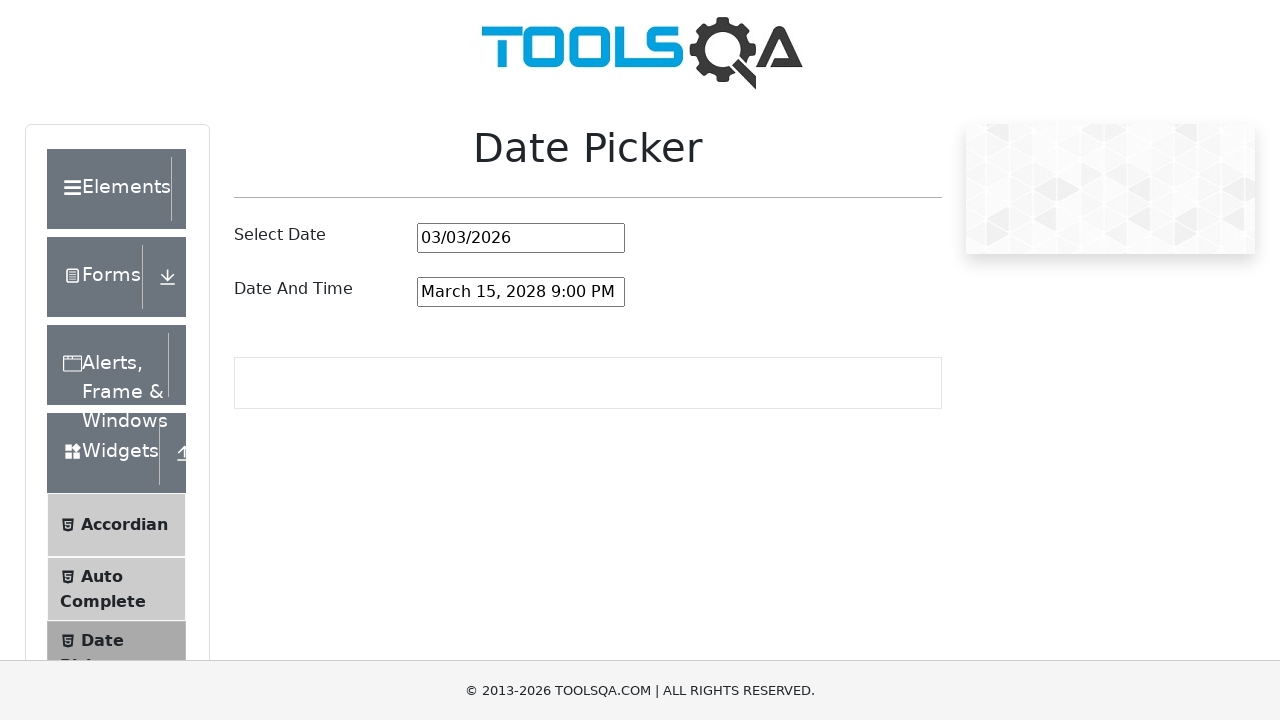